Tests basic browser navigation by visiting multiple e-commerce and entertainment websites (JioMart, TicketNew, BookMyShow, Myntra, DMart) and using back navigation between them.

Starting URL: https://www.jiomart.com/

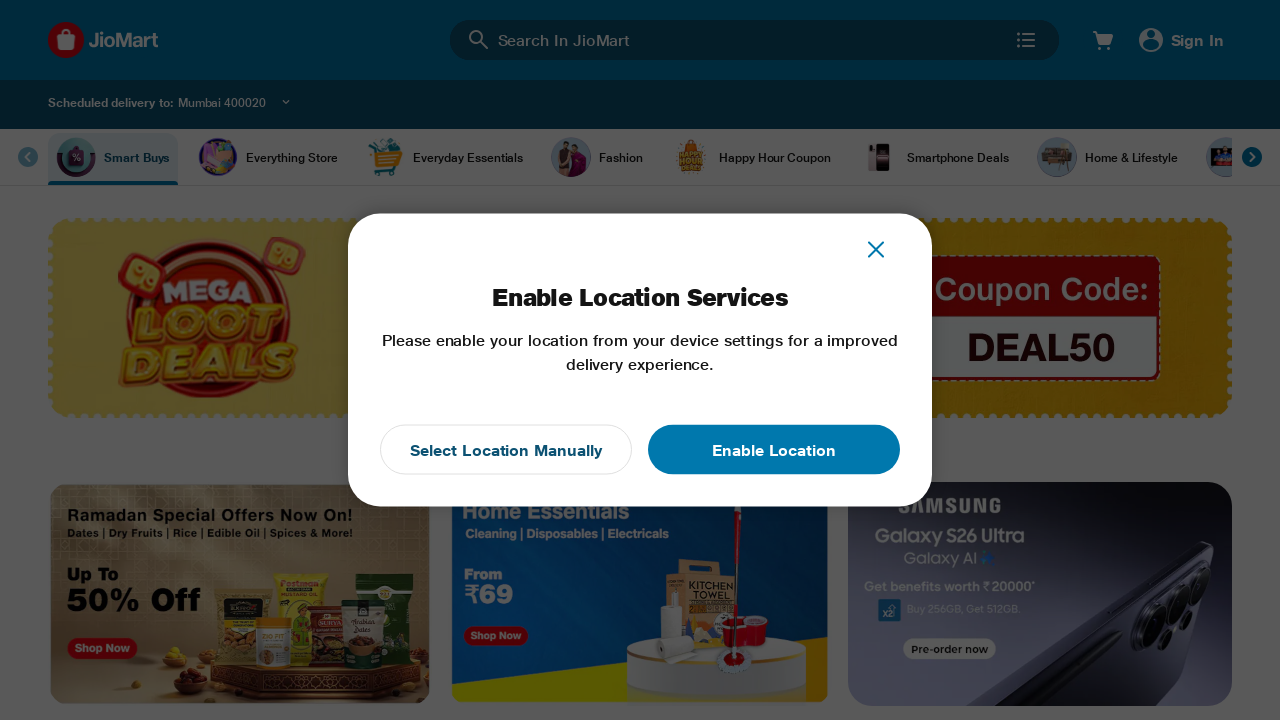

Retrieved page title from JioMart homepage
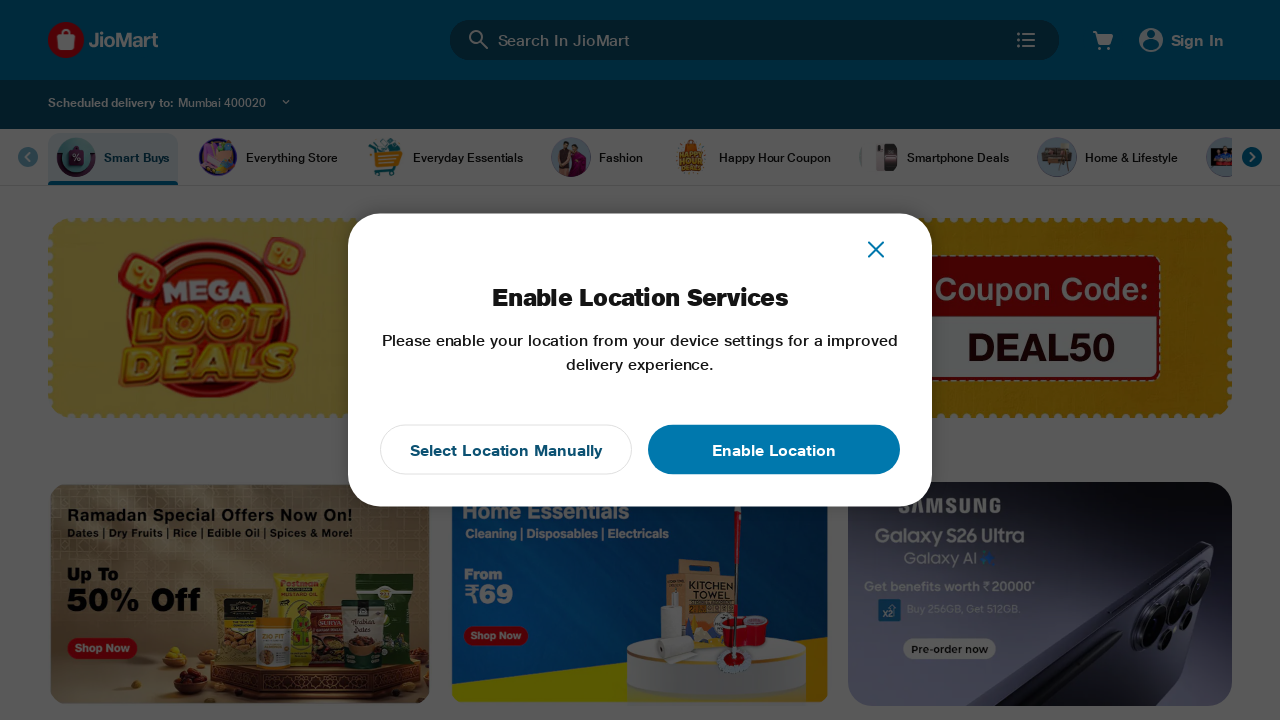

Navigated to TicketNew movies page
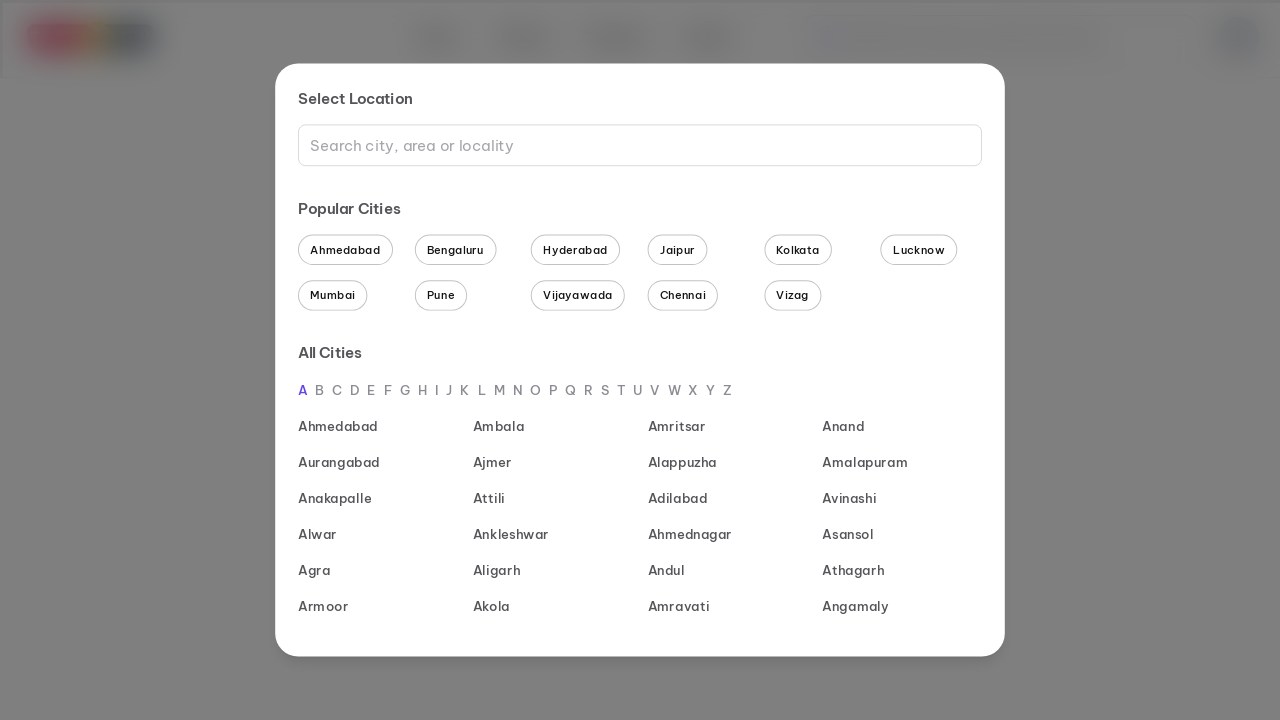

Retrieved current URL from TicketNew
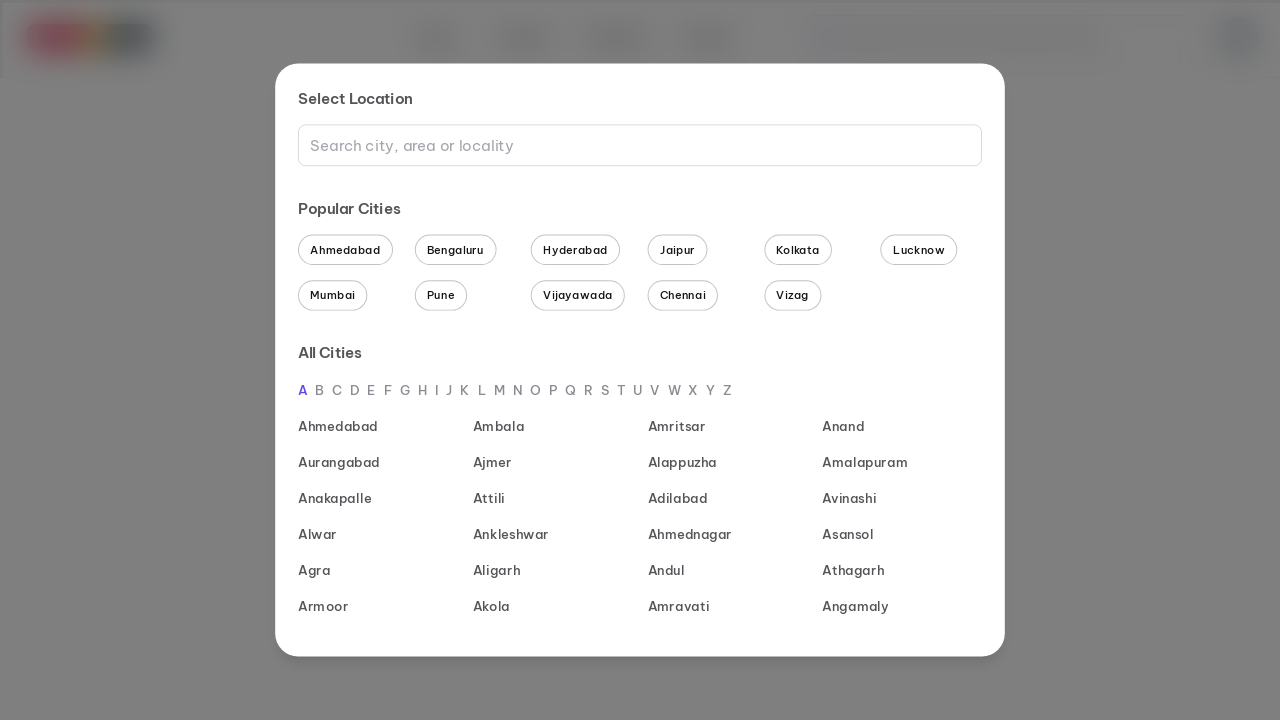

Navigated to BookMyShow homepage
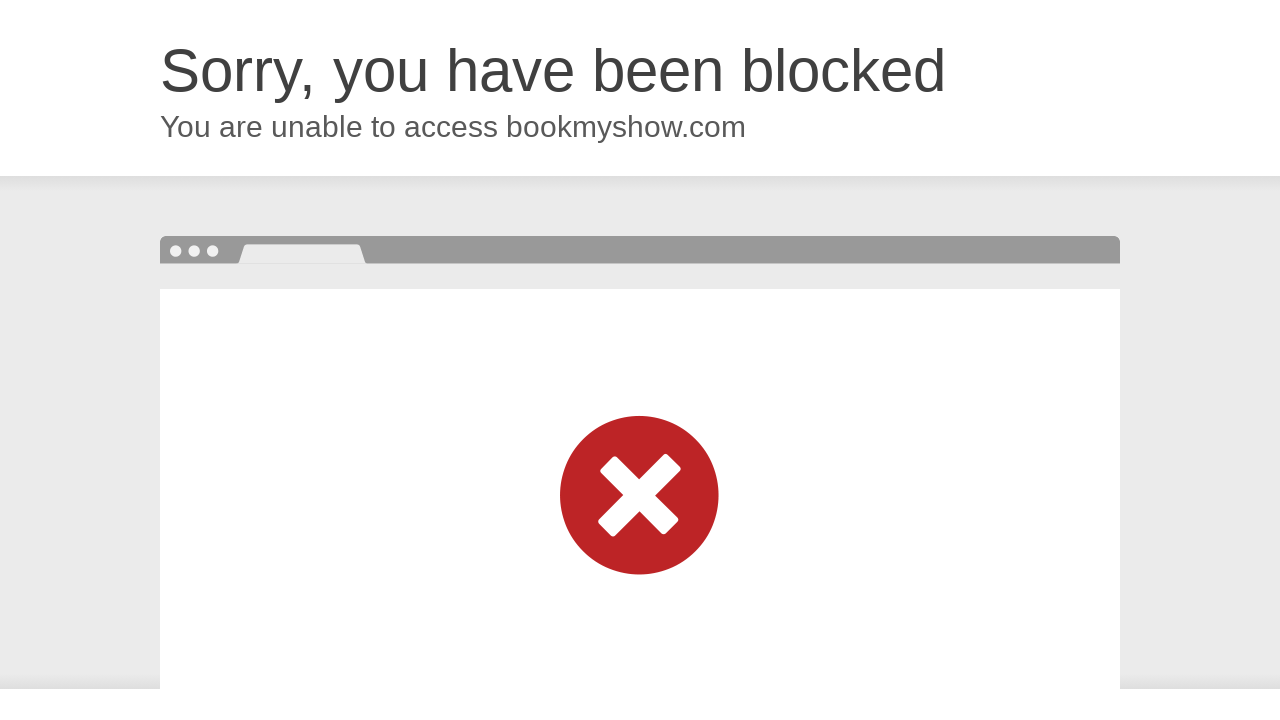

Navigated to Myntra homepage
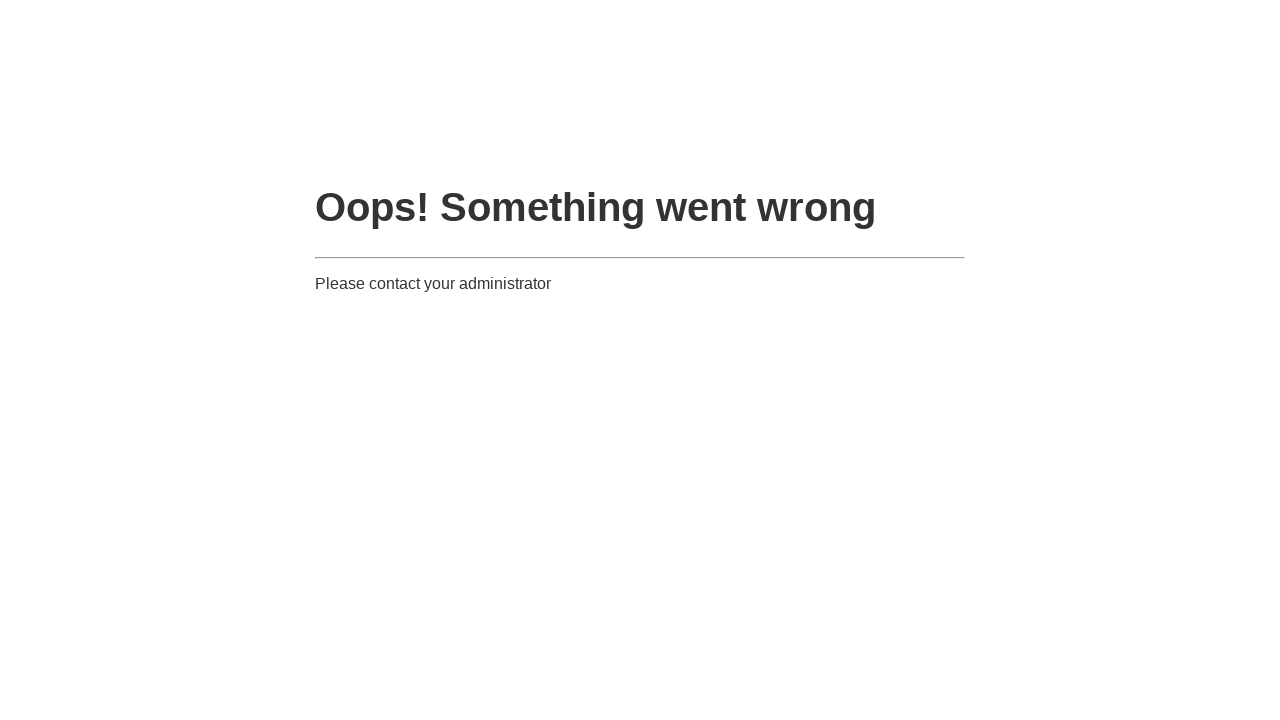

Navigated back to BookMyShow from Myntra
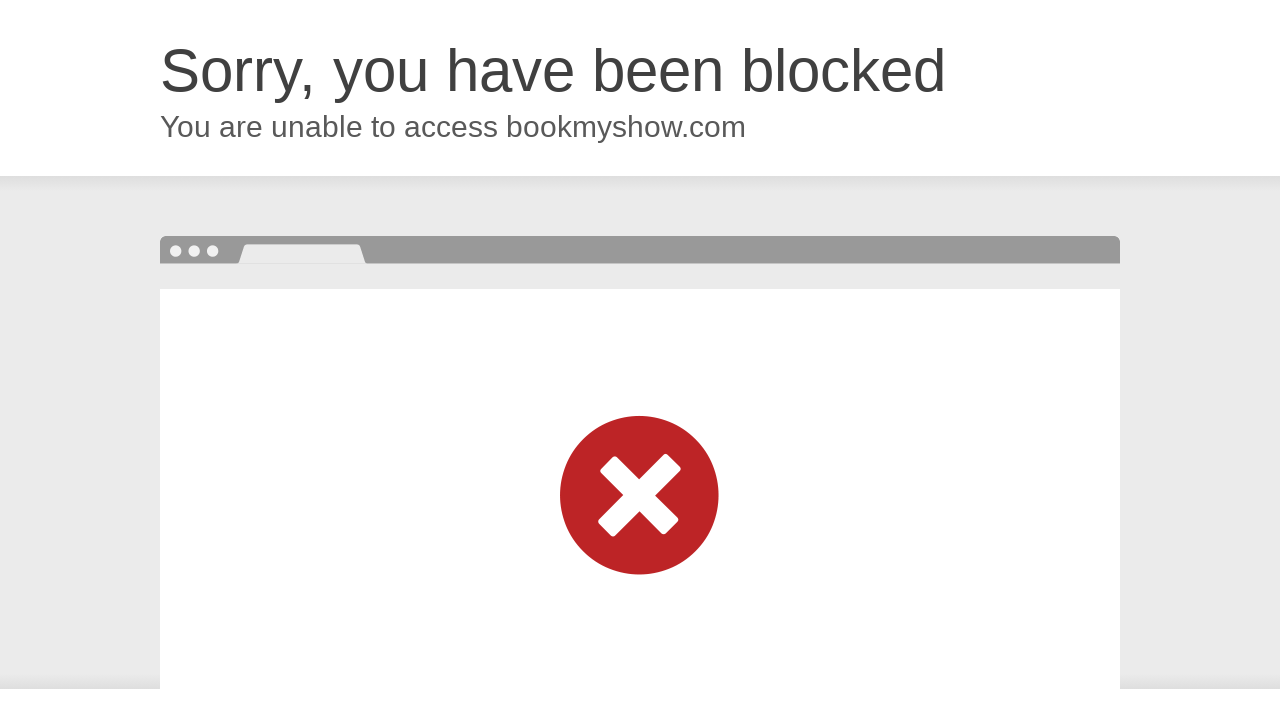

Retrieved current URL from BookMyShow after back navigation
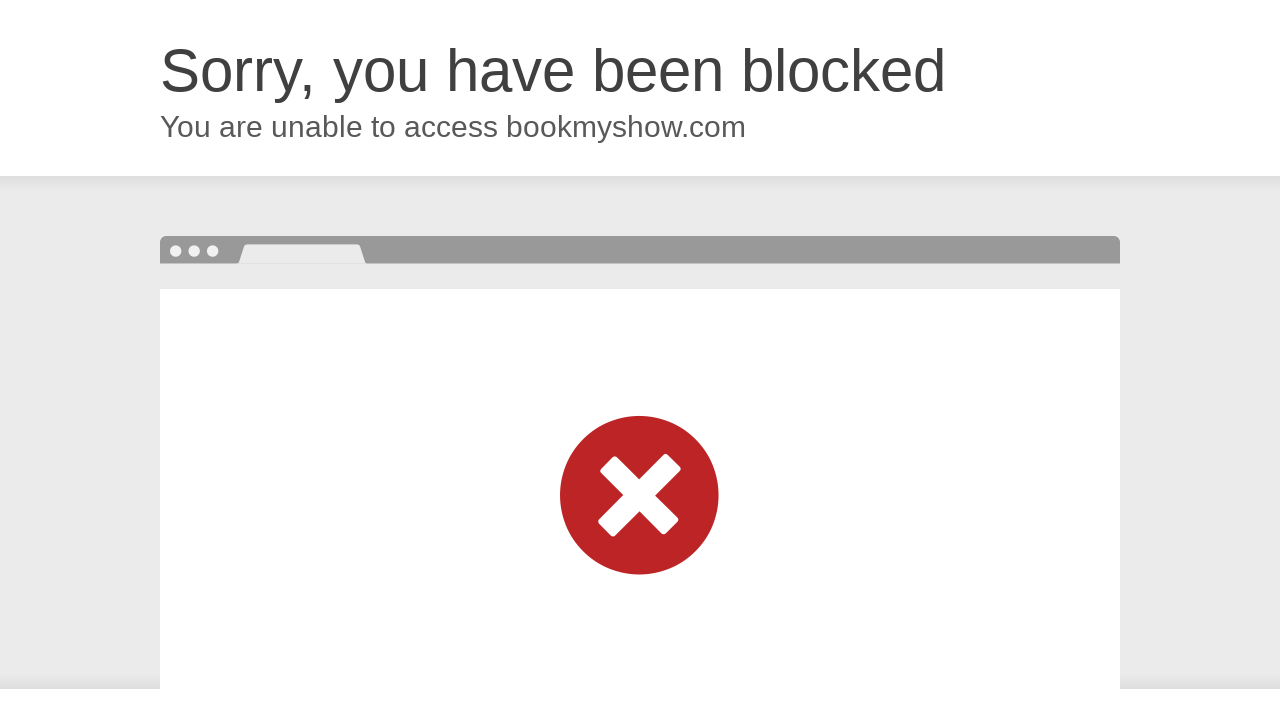

Navigated to DMart website
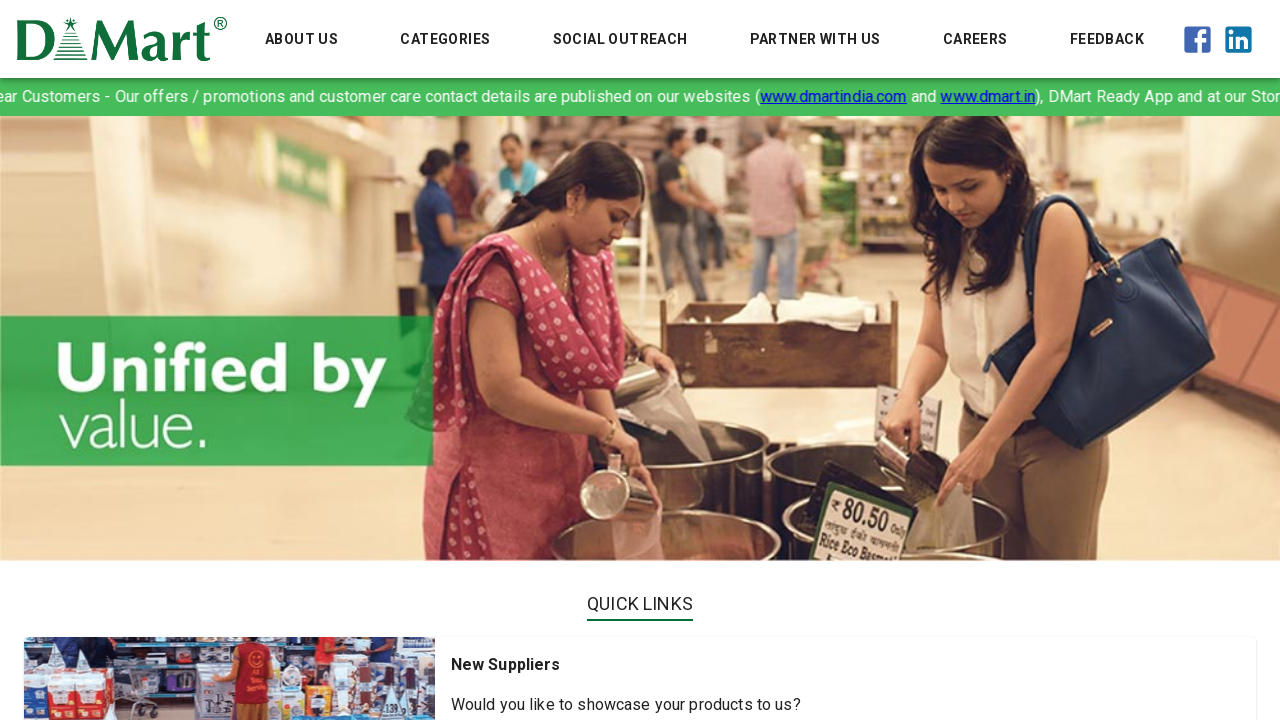

Navigated back to BookMyShow from DMart
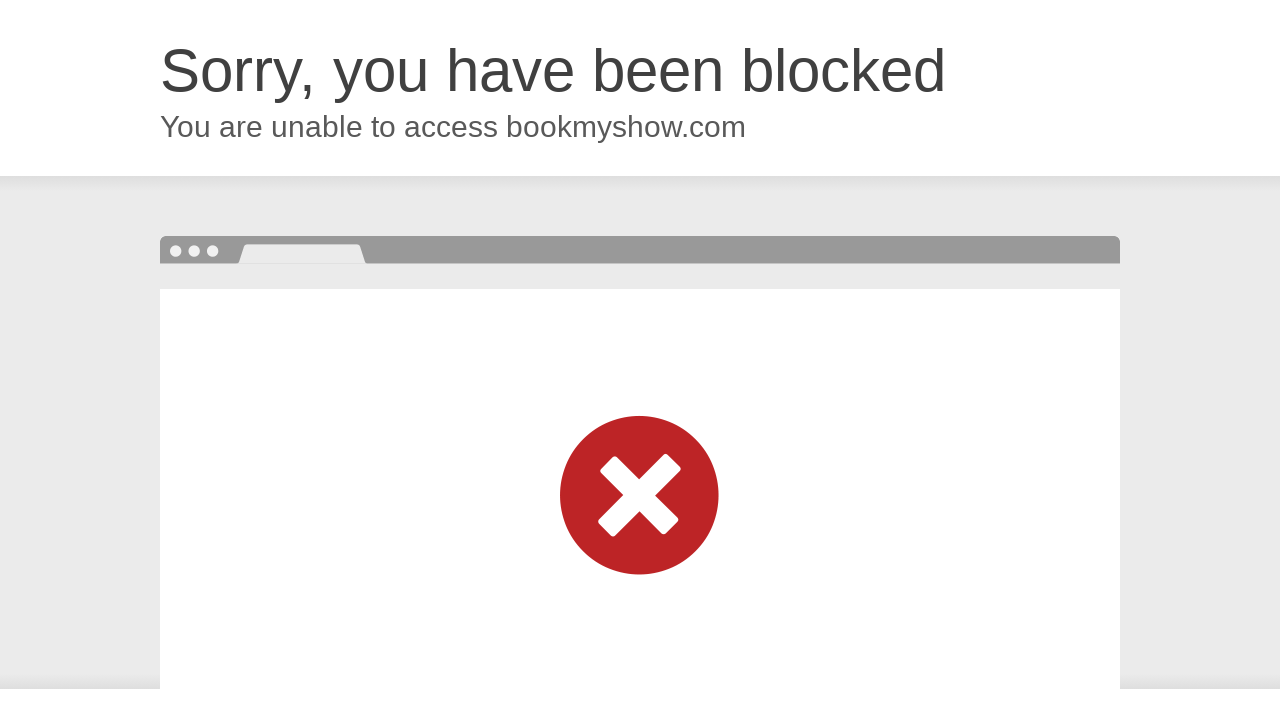

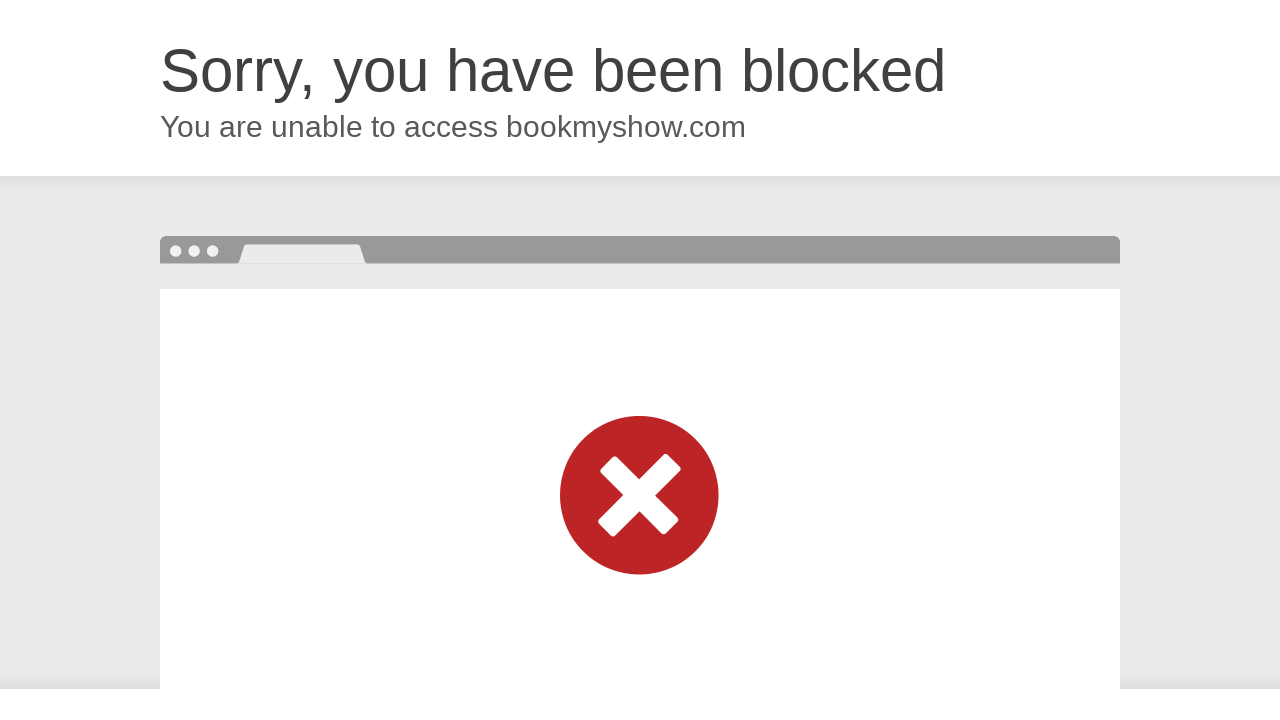